Tests checkbox functionality by checking the first checkbox and then verifying that both checkboxes are in a checked state

Starting URL: http://the-internet.herokuapp.com/checkboxes

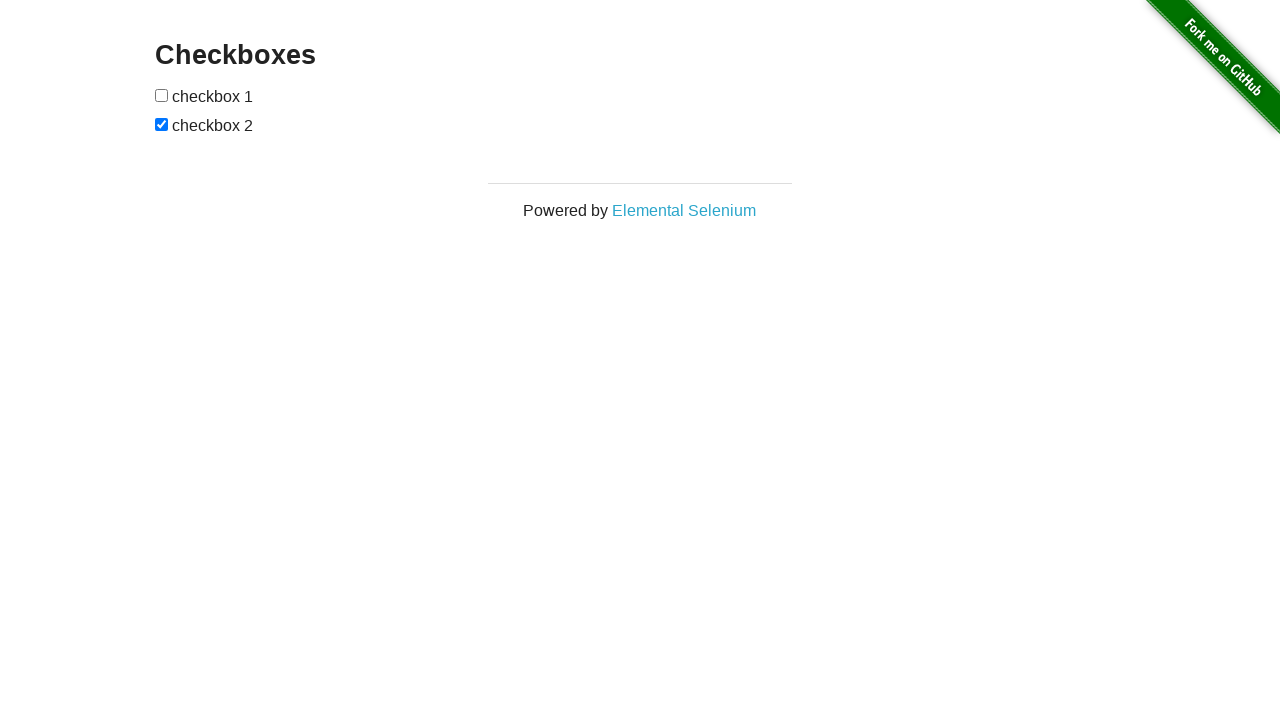

Checked the first checkbox at (162, 95) on xpath=//input[1]
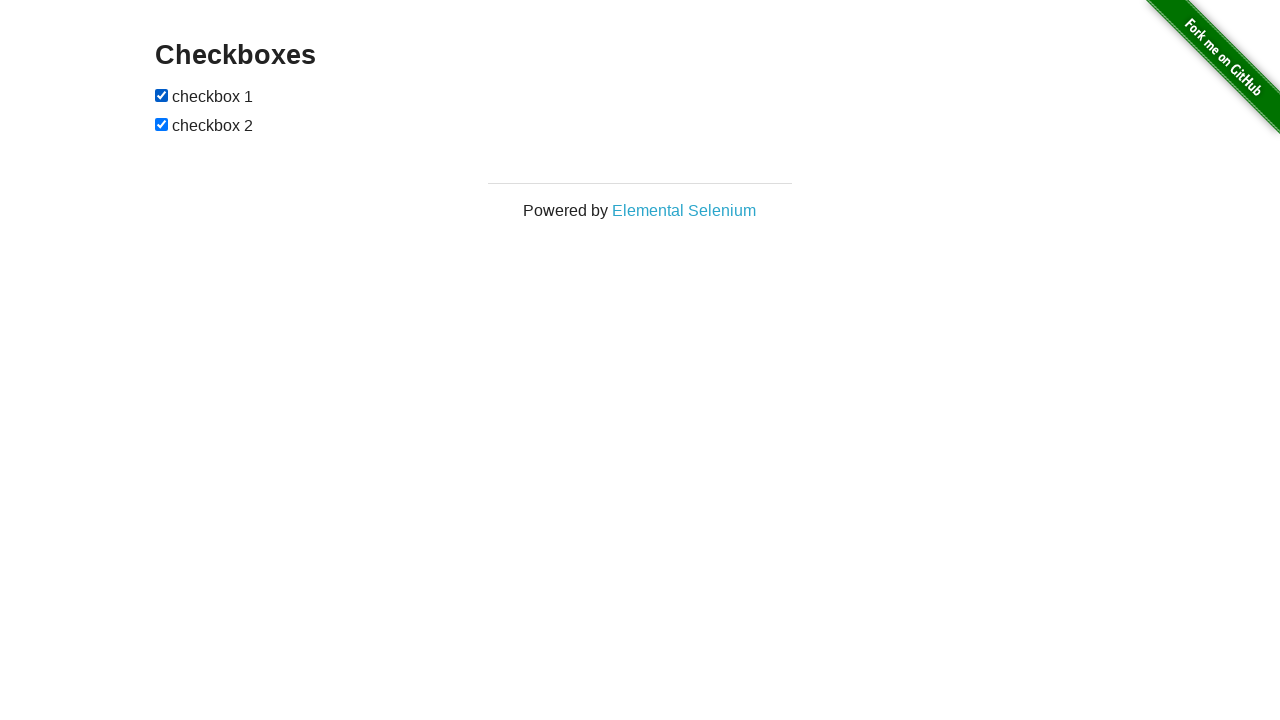

Verified that the first checkbox is checked
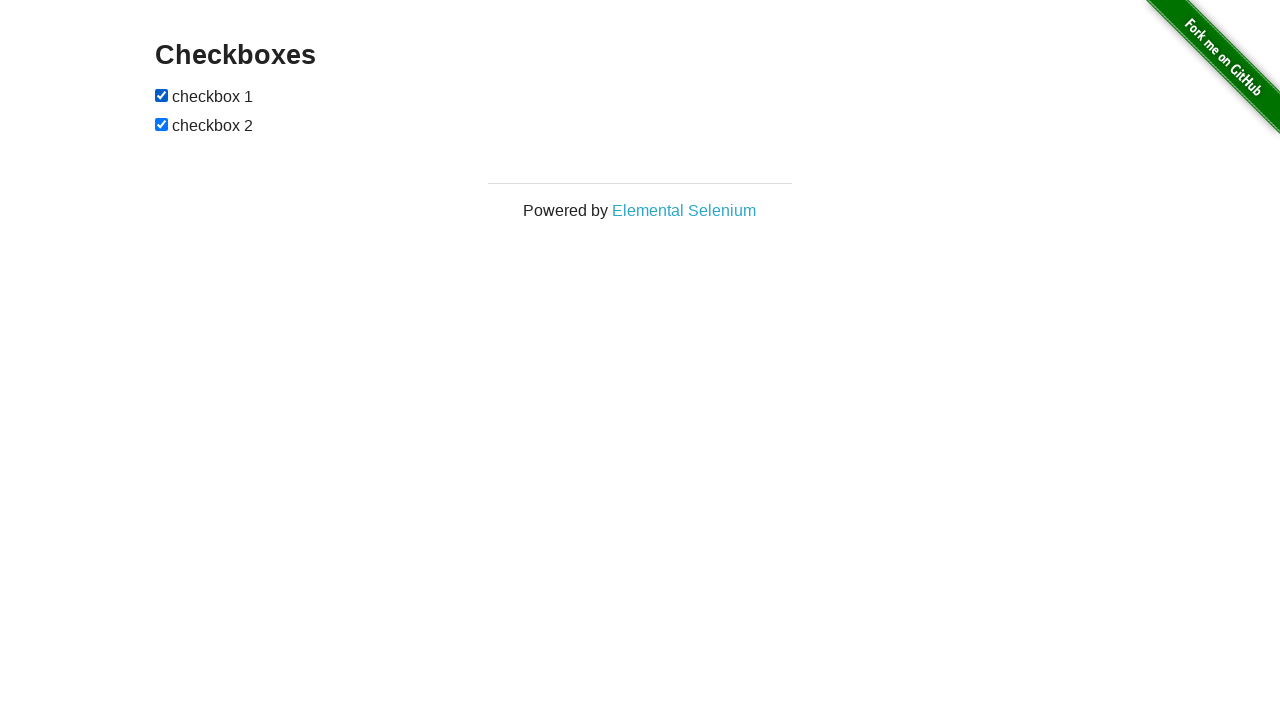

Verified that the second checkbox is checked
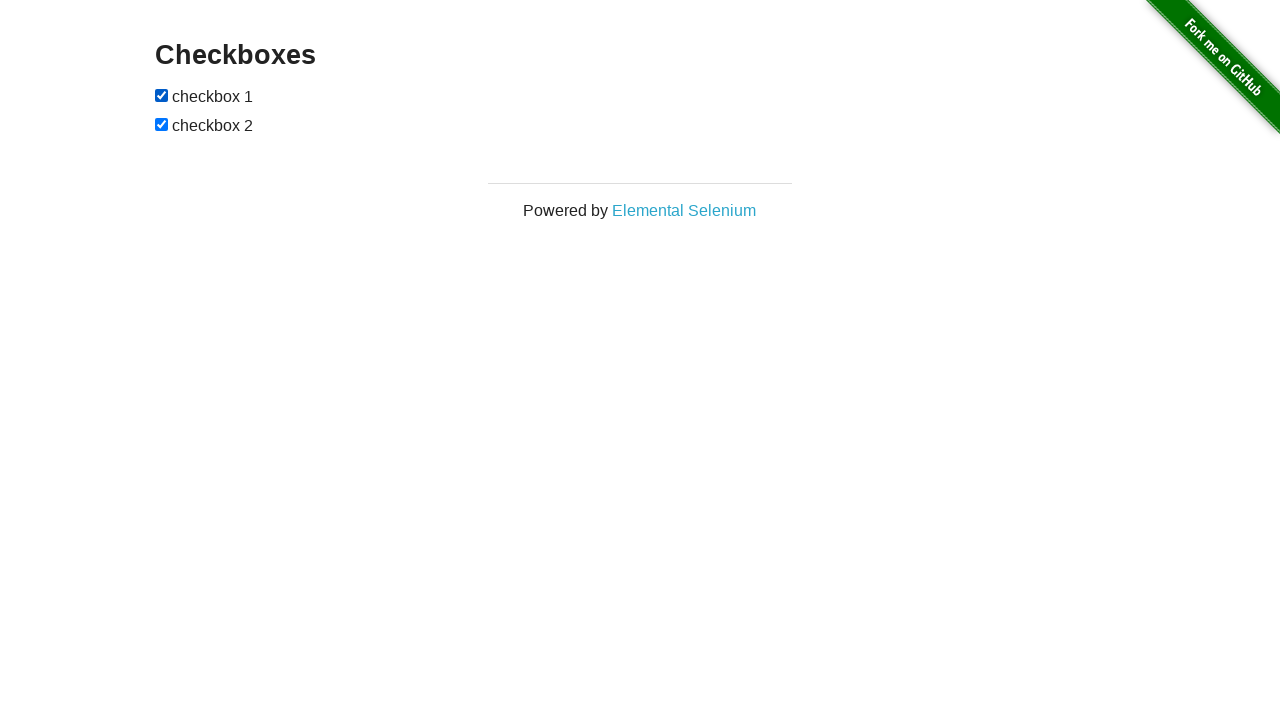

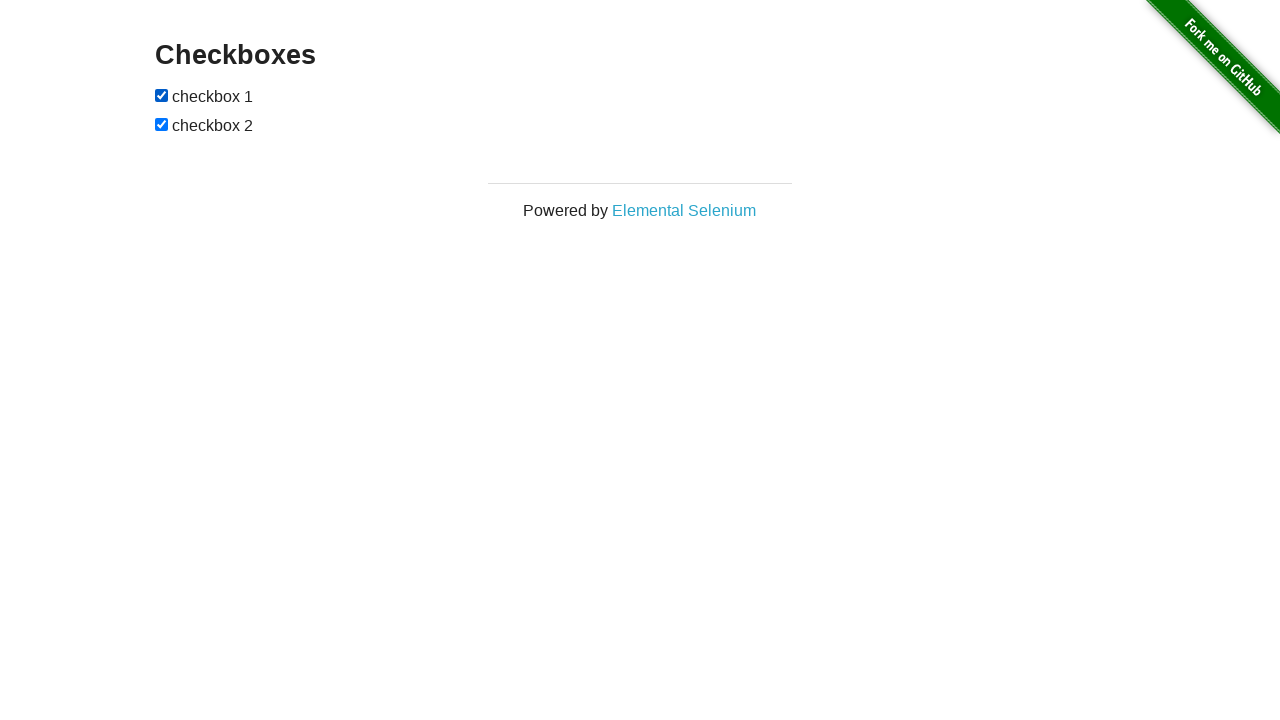